Launches DuckDuckGo homepage and verifies the page loads successfully

Starting URL: https://duckduckgo.com

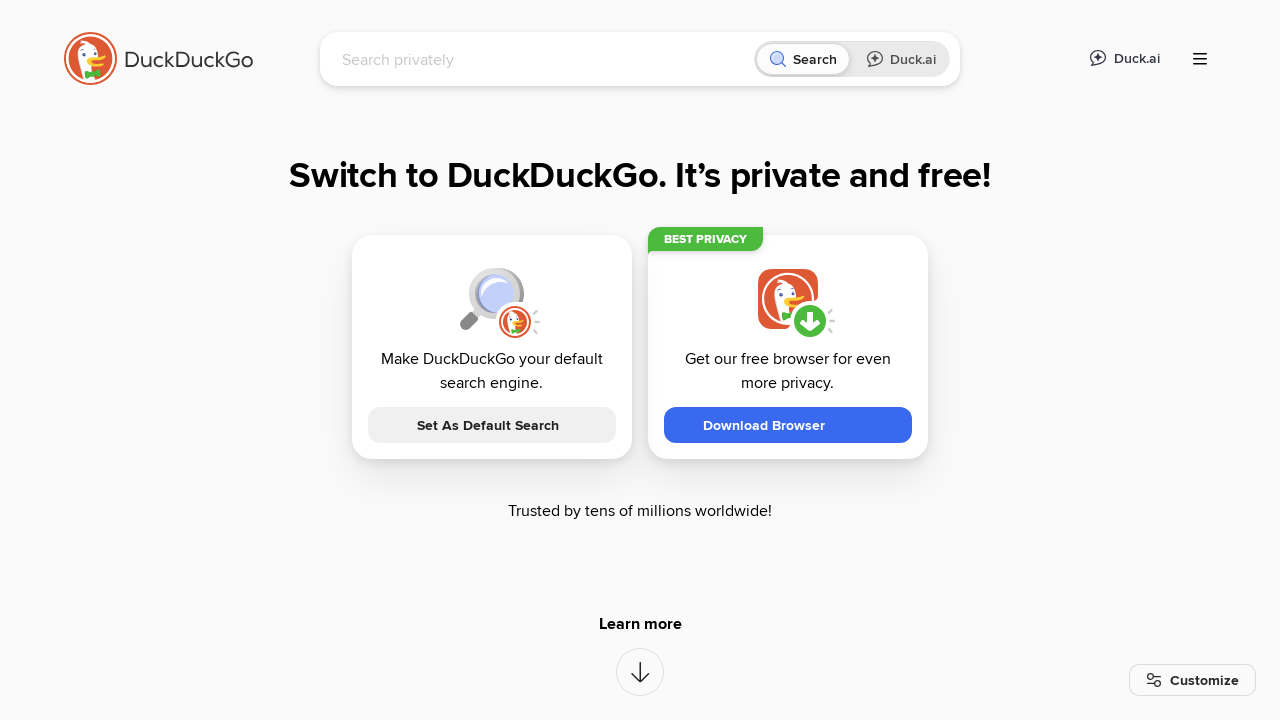

DuckDuckGo search input loaded successfully
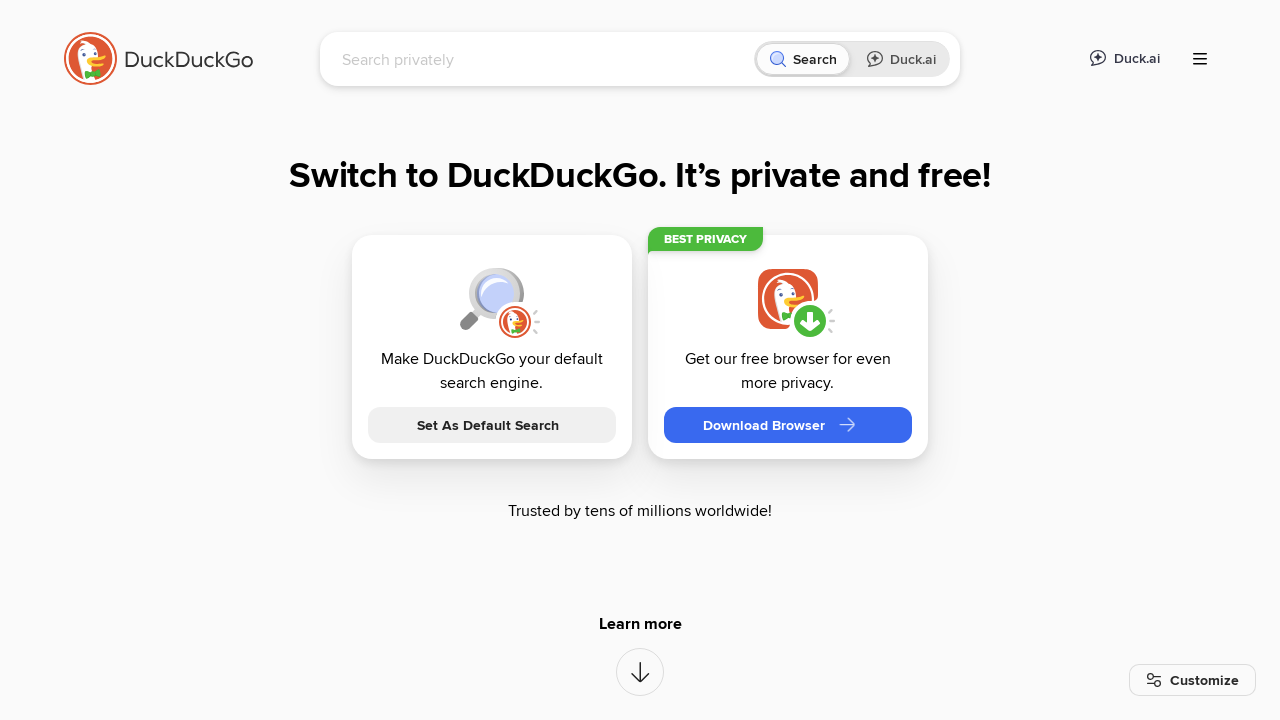

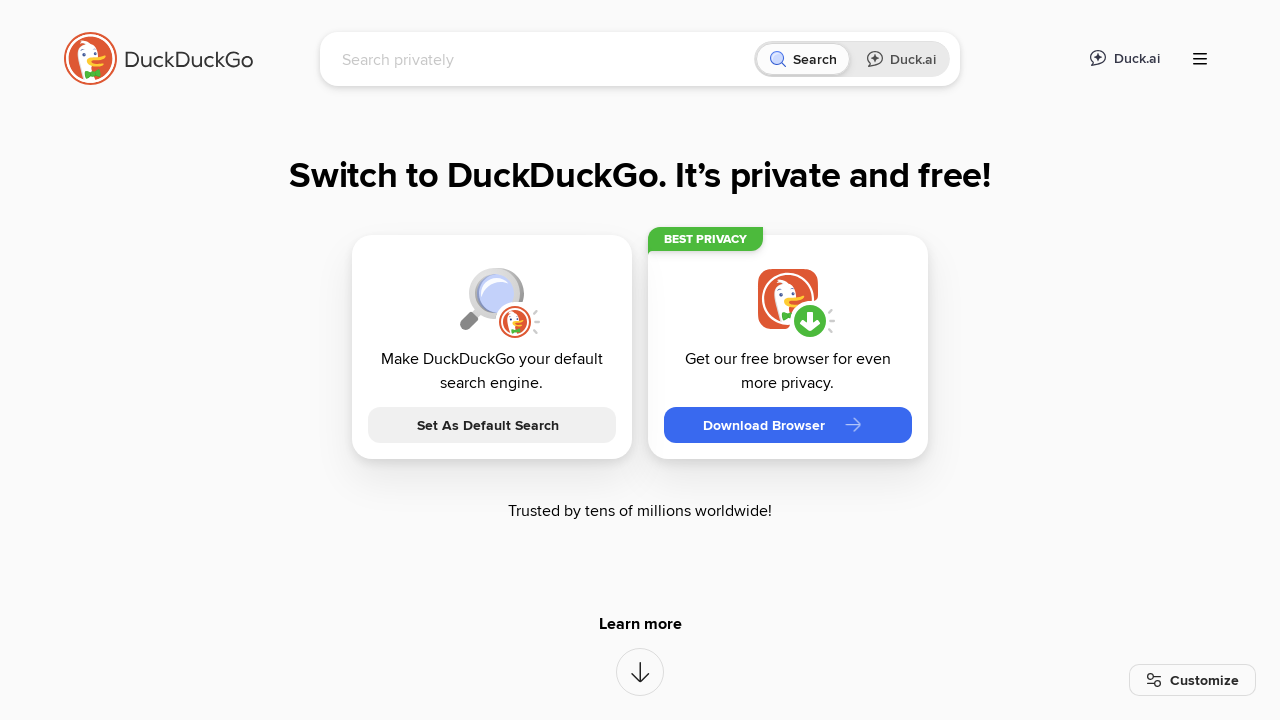